Tests navigation on the USPS Developer Portal by clicking on the "API Catalog" link to access the API documentation catalog page.

Starting URL: https://developer.usps.com

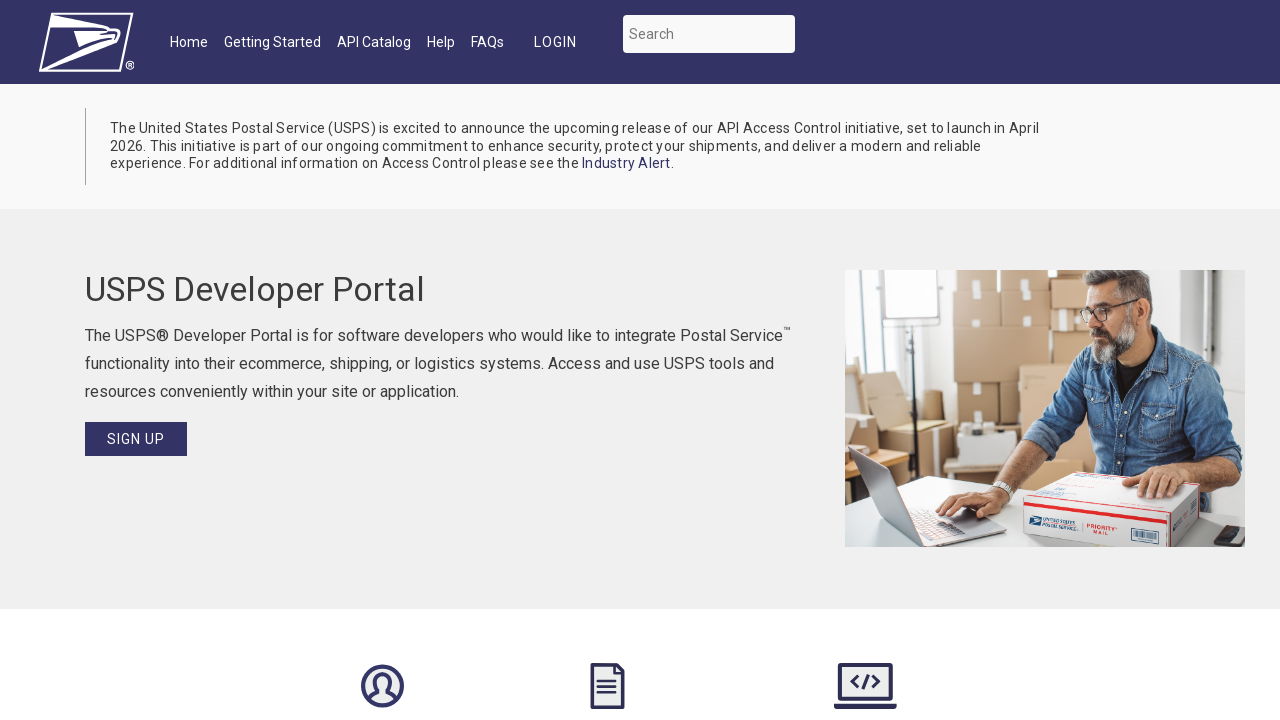

Clicked on the 'API Catalog' link at (374, 42) on a:text('API Catalog')
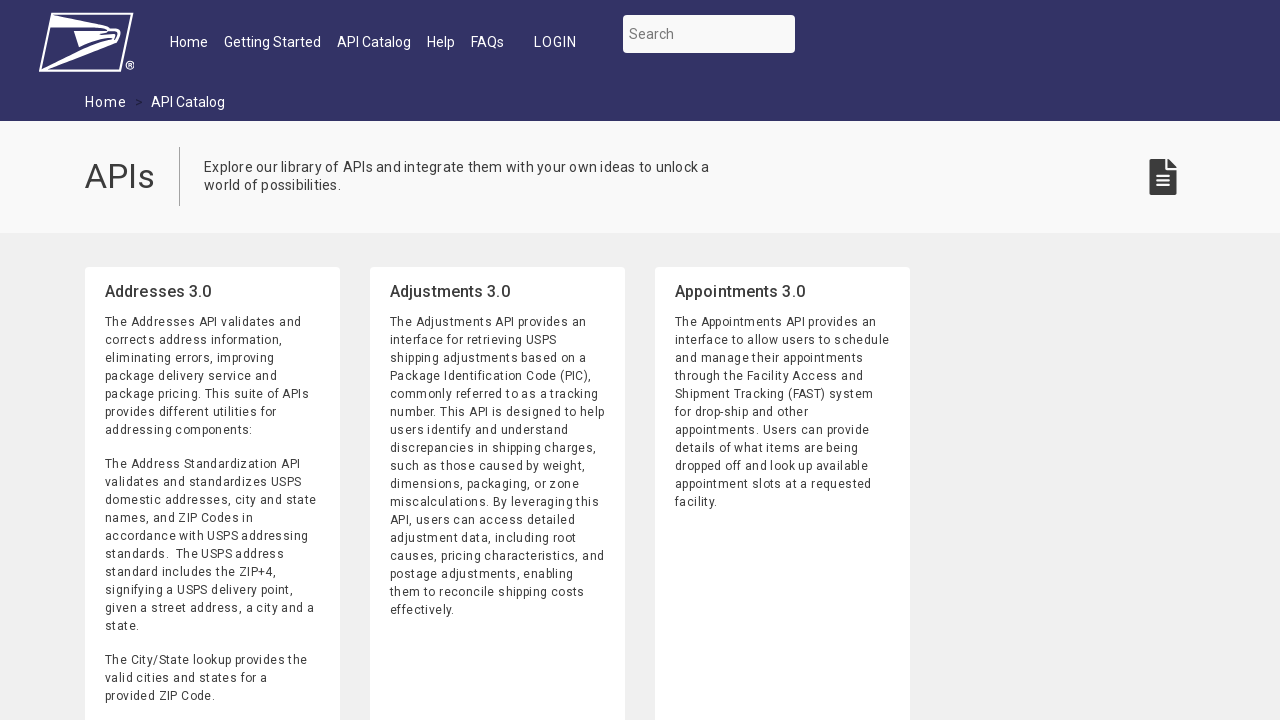

API Catalog page loaded successfully
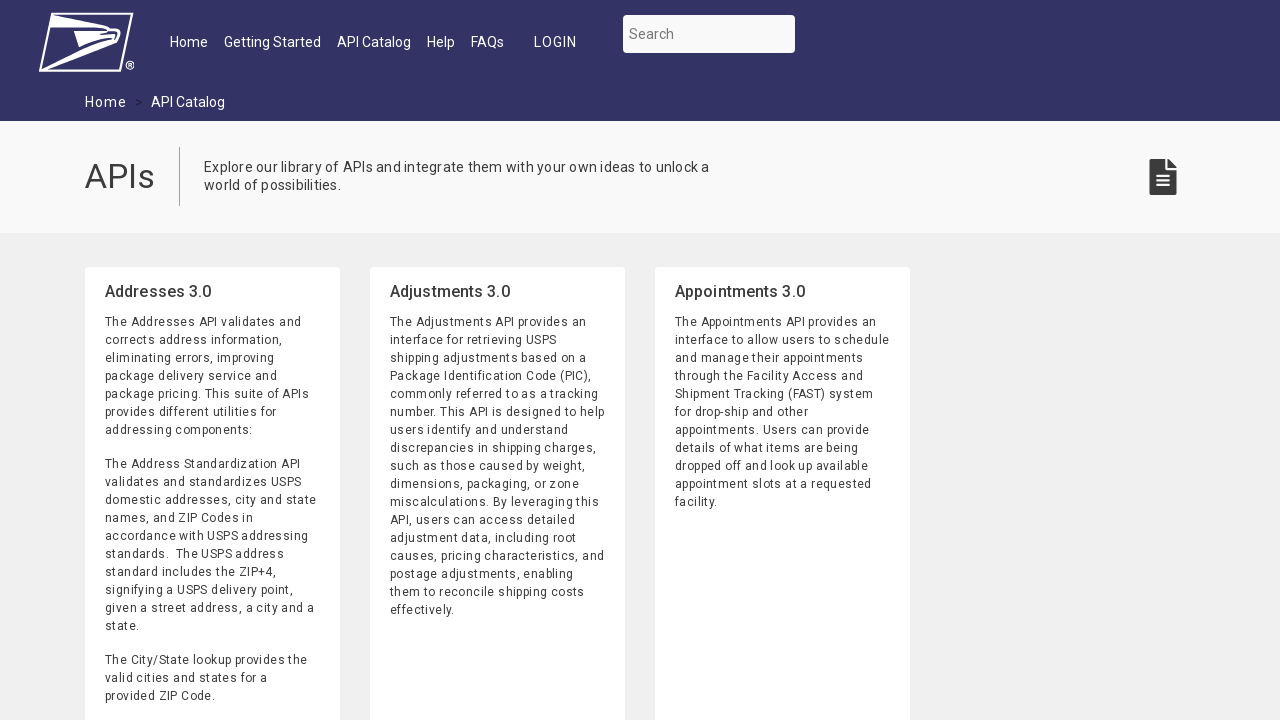

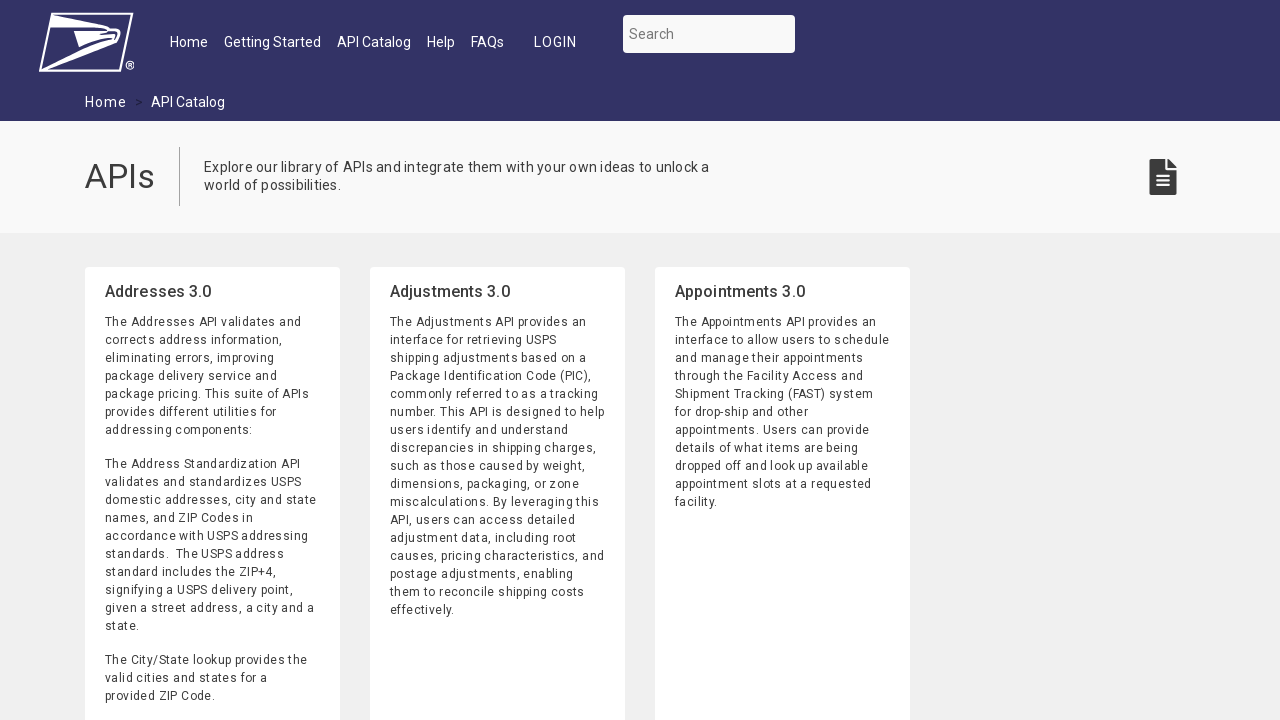